Tests checkbox functionality by checking the first checkbox and unchecking the second checkbox

Starting URL: https://the-internet.herokuapp.com/checkboxes

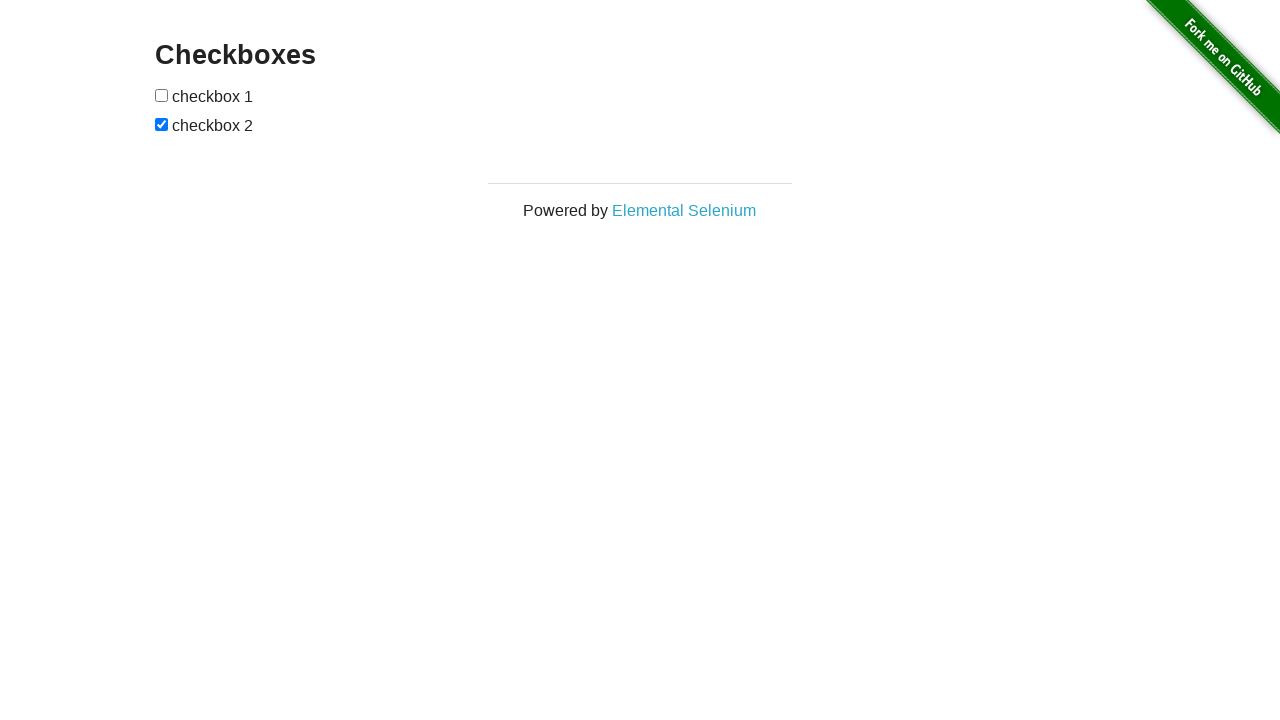

Checked the first checkbox at (162, 95) on #checkboxes > input[type=checkbox]:nth-child(1)
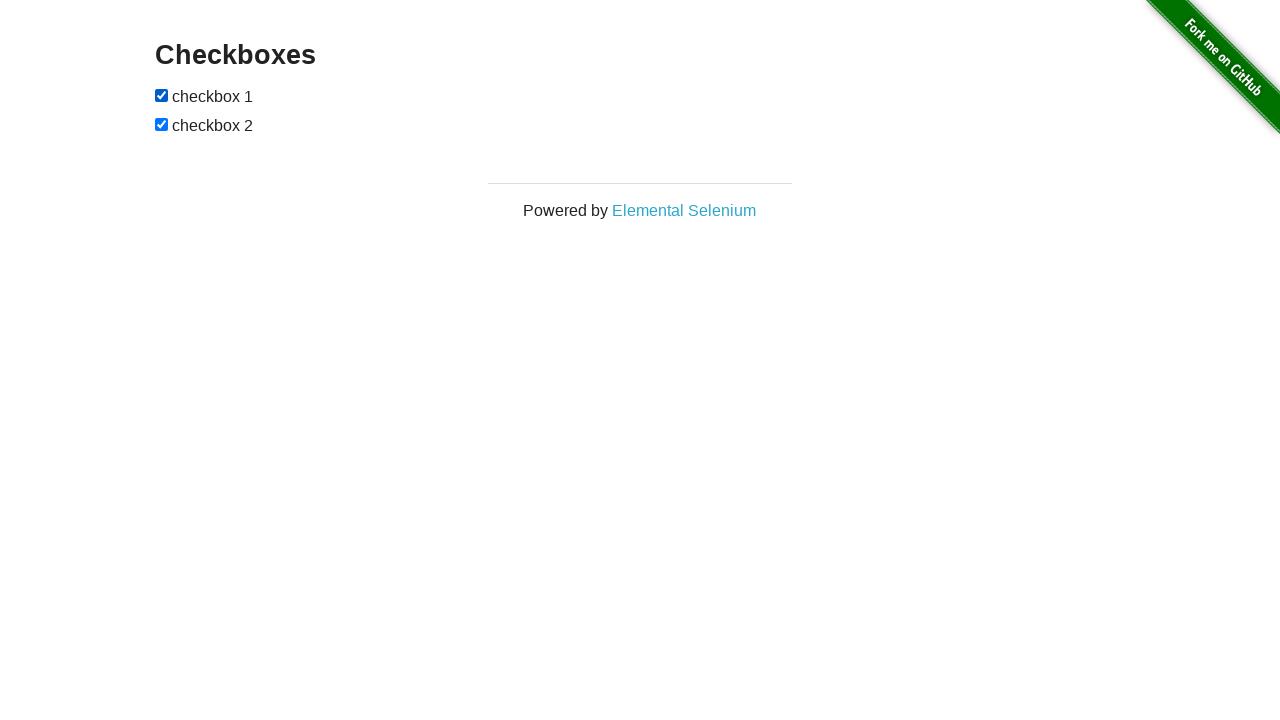

Unchecked the second checkbox at (162, 124) on #checkboxes > input[type=checkbox]:nth-child(3)
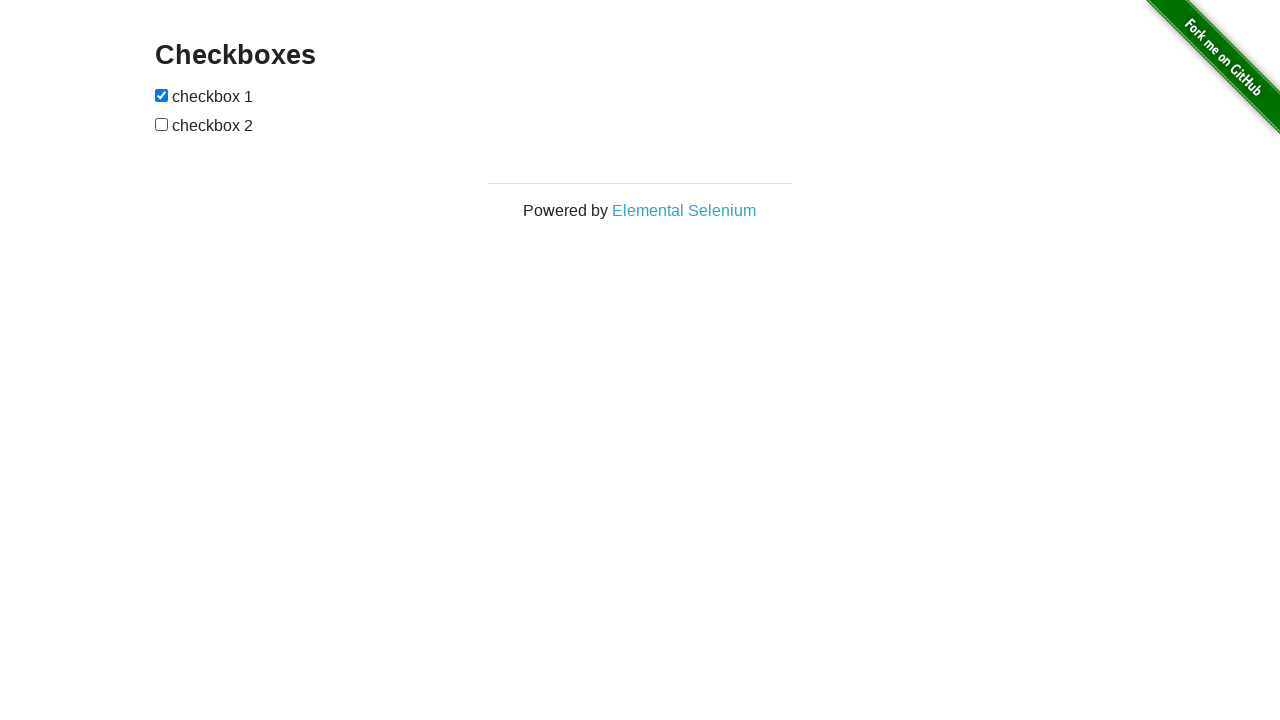

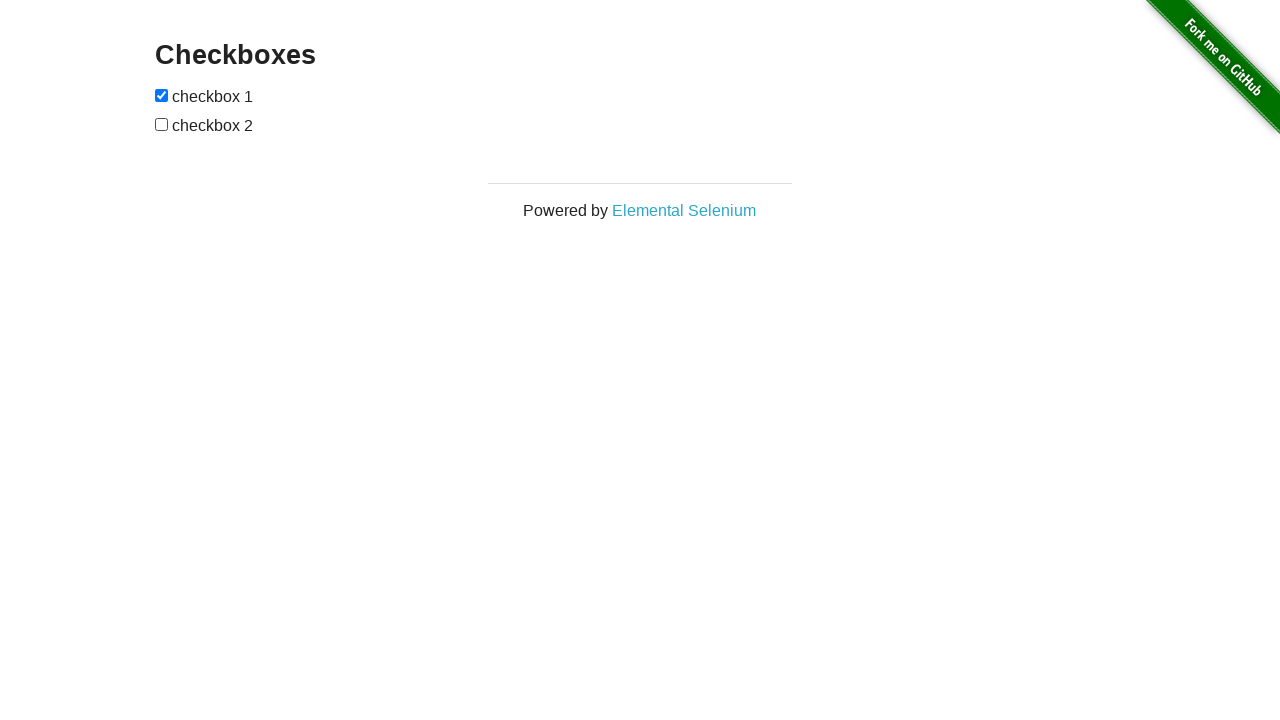